Tests the feedback form by entering name and age, submitting the form, and verifying the submitted values are displayed correctly

Starting URL: https://acctabootcamp.github.io/site/tasks/provide_feedback

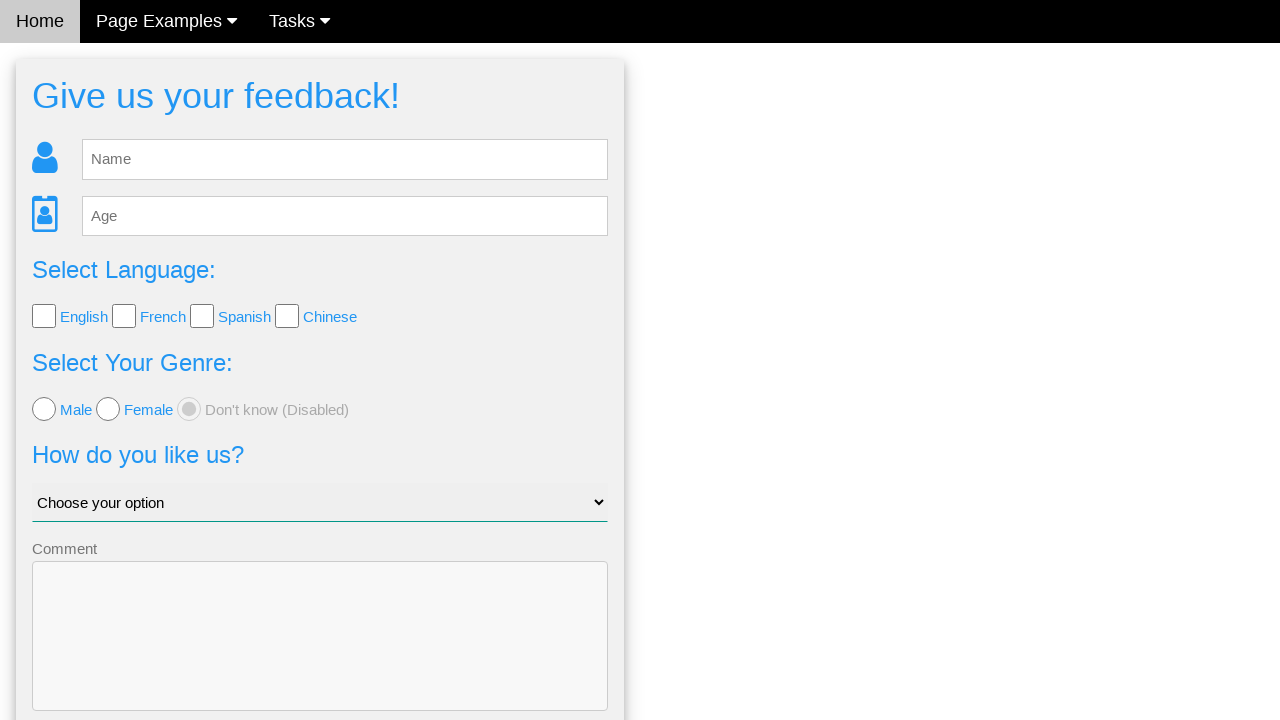

Cleared the name field on #fb_name
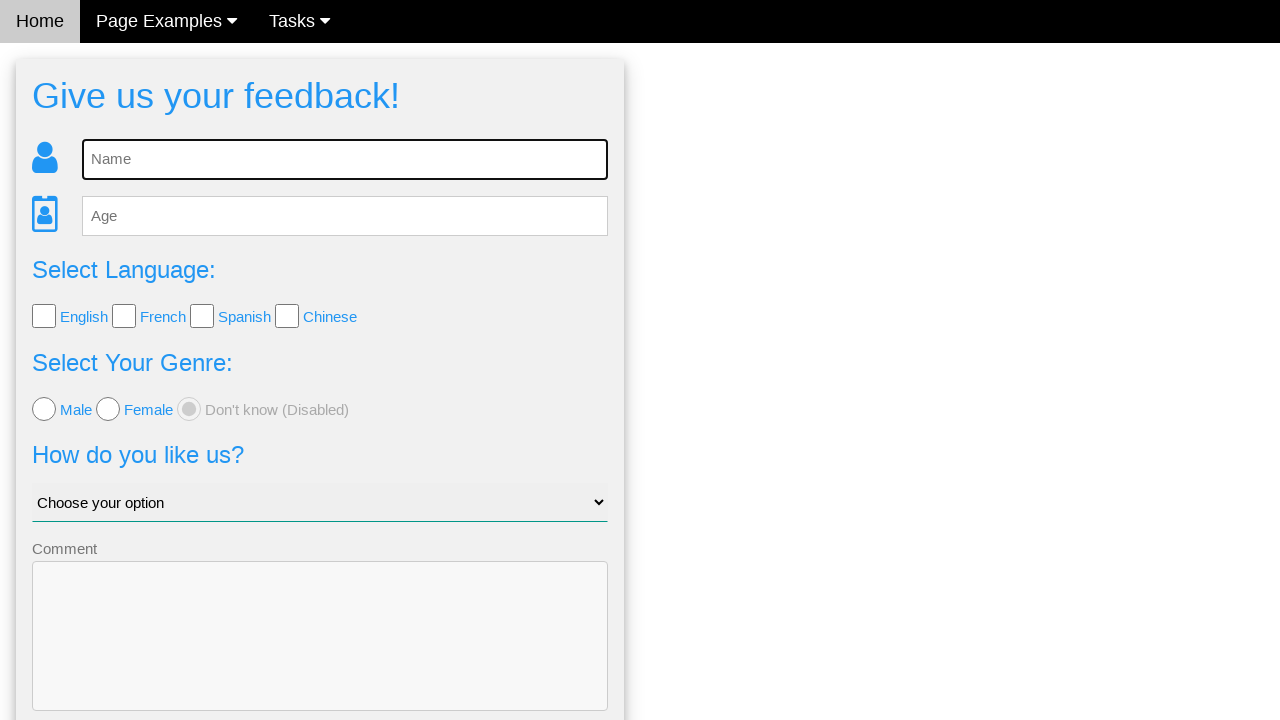

Filled name field with 'Sarah Johnson' on #fb_name
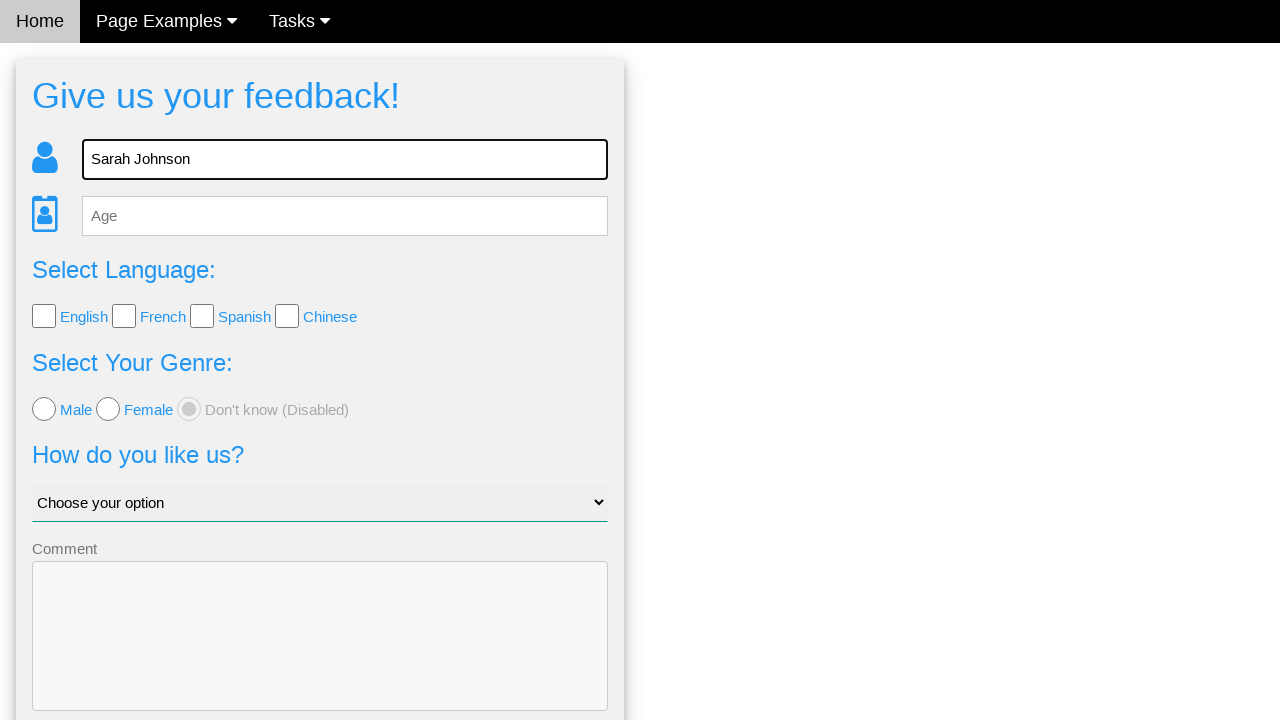

Cleared the age field on #fb_age
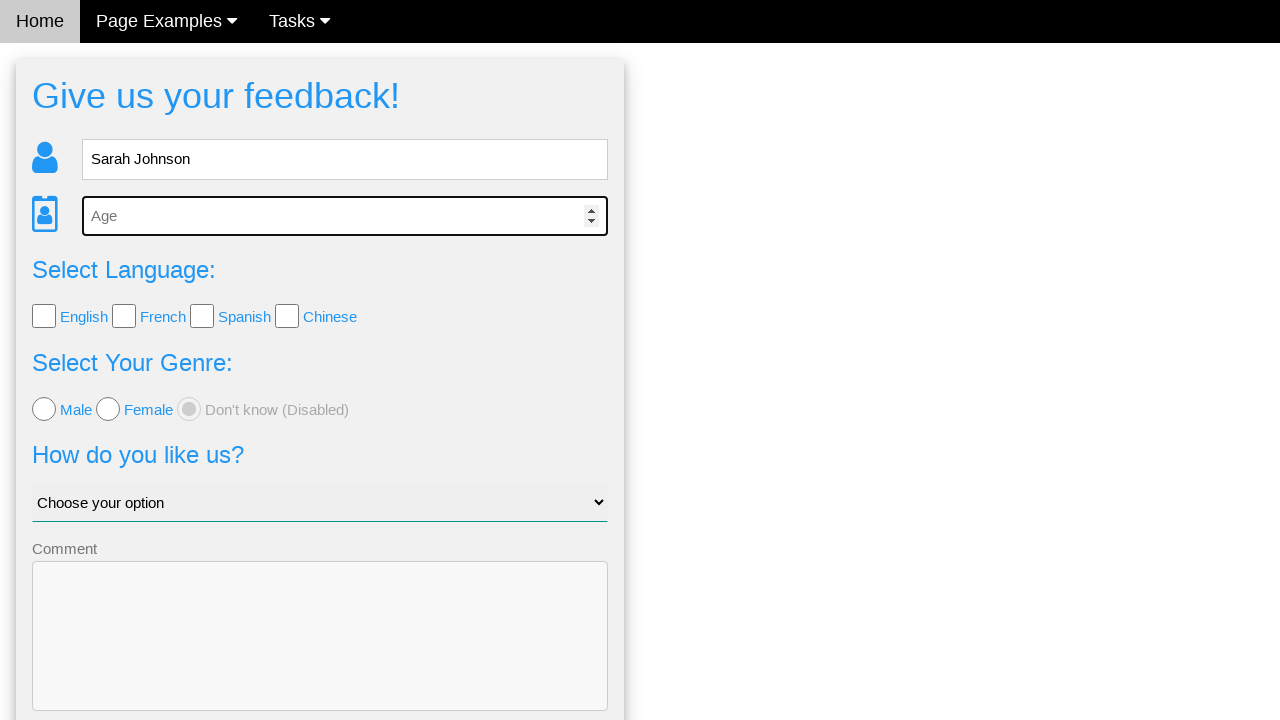

Filled age field with '32' on #fb_age
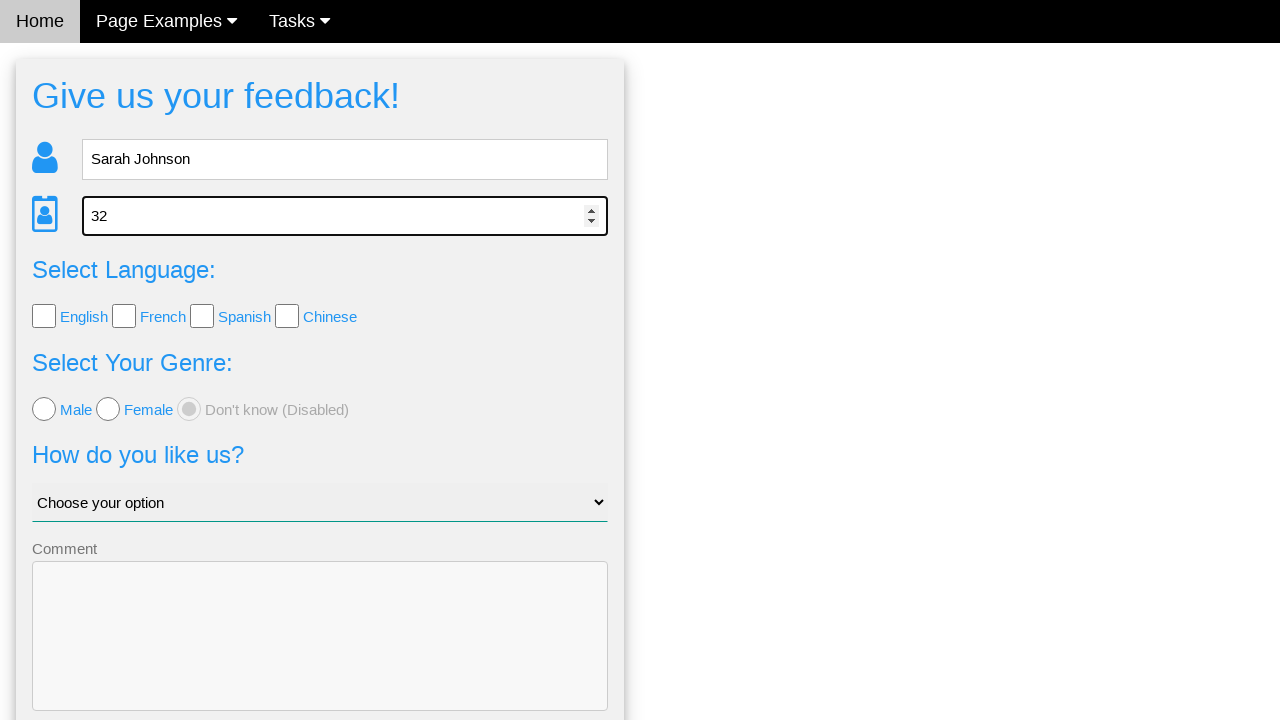

Clicked submit button to submit feedback form at (320, 656) on button
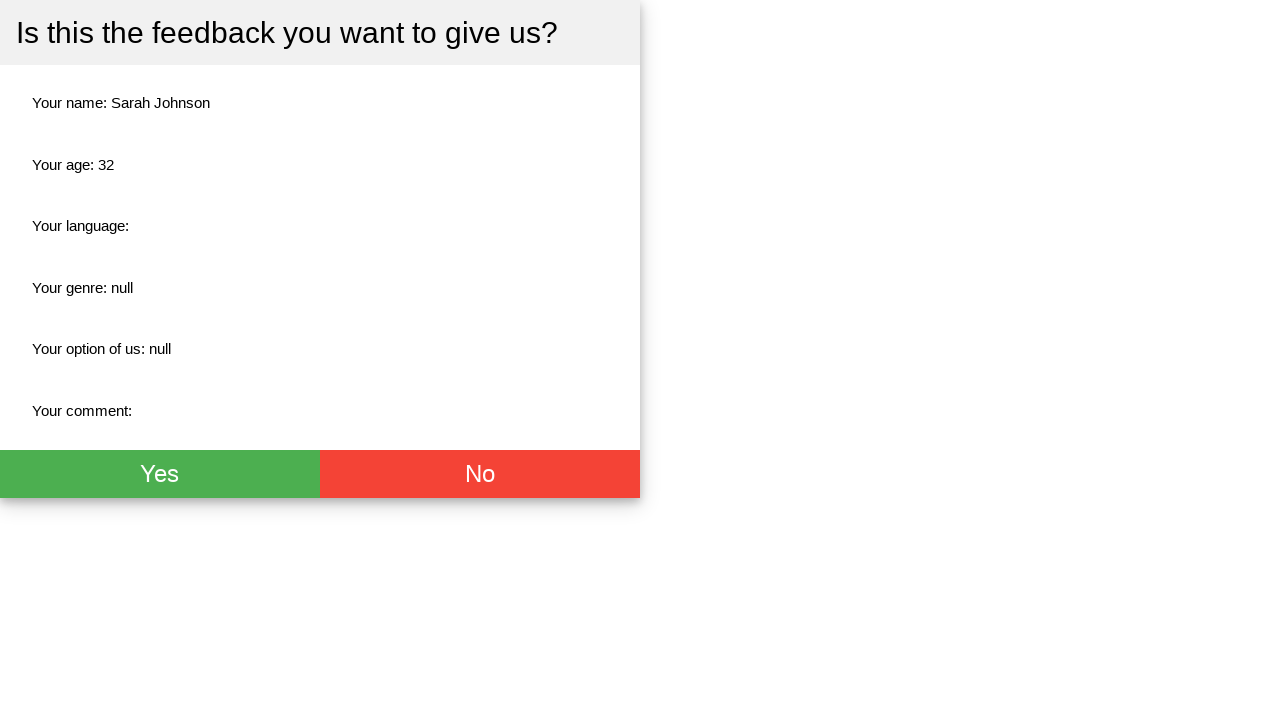

Verified that submitted name 'Sarah Johnson' is displayed on check page
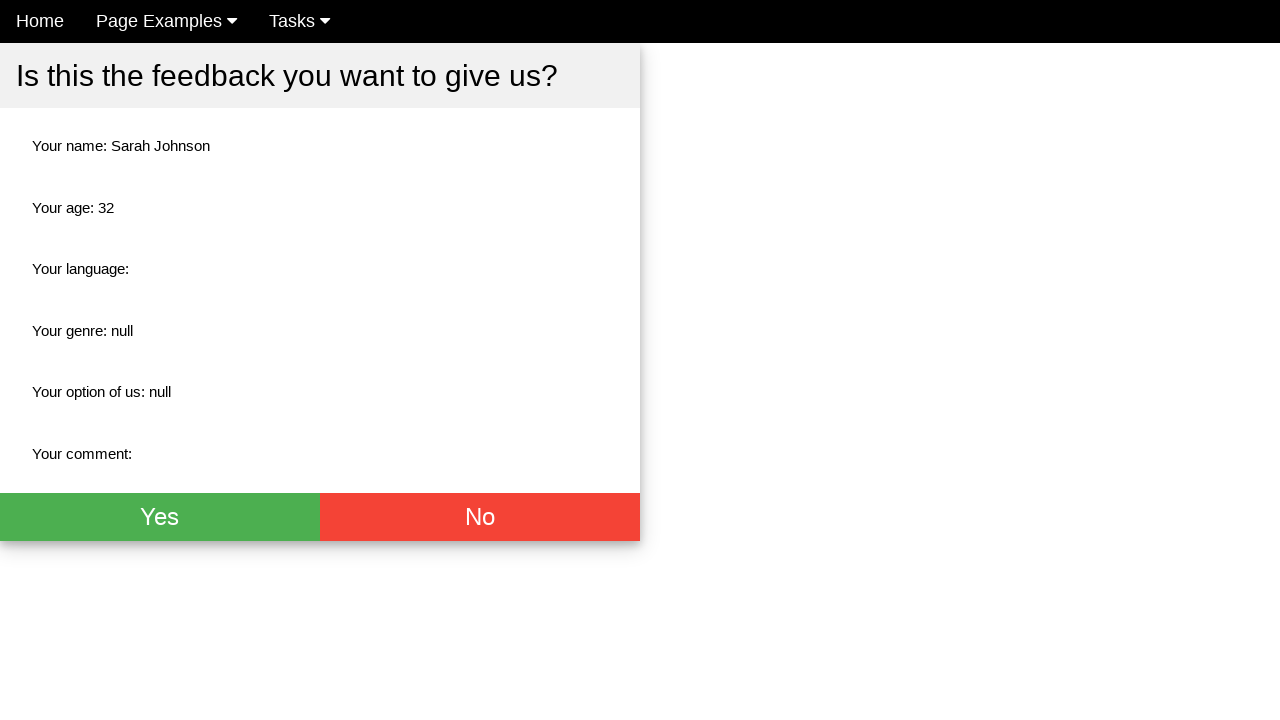

Verified that submitted age '32' is displayed on check page
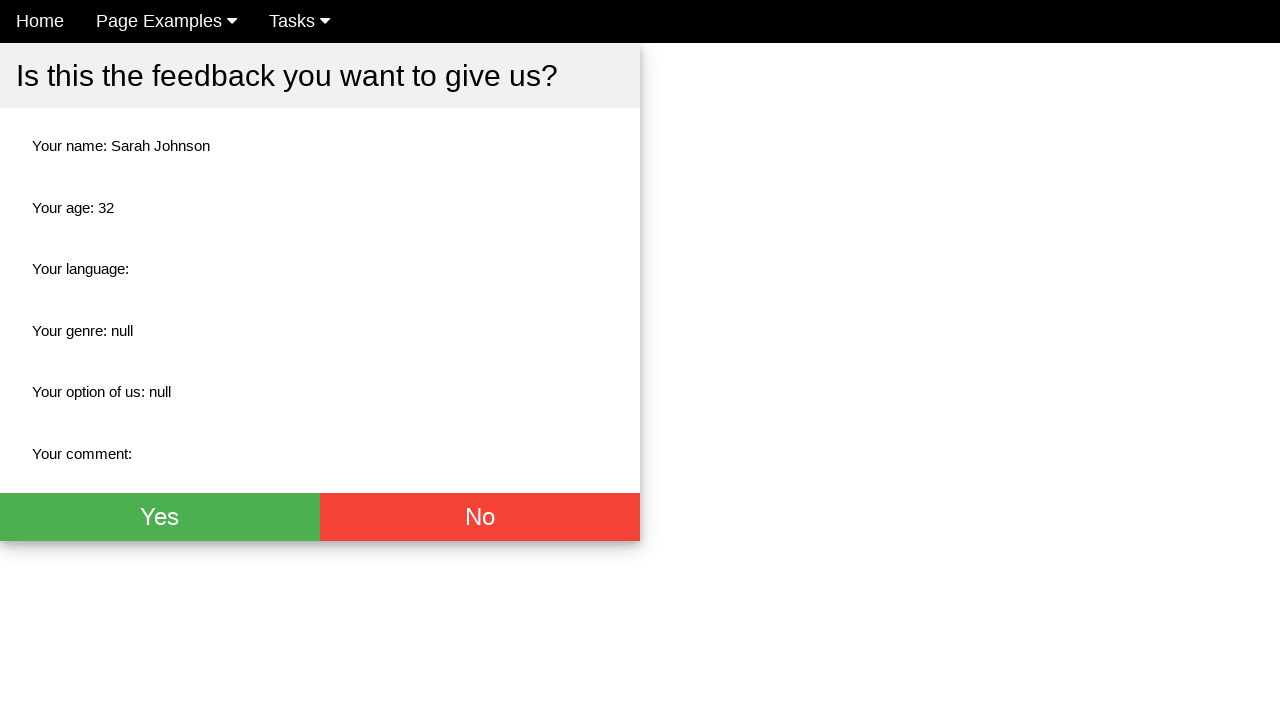

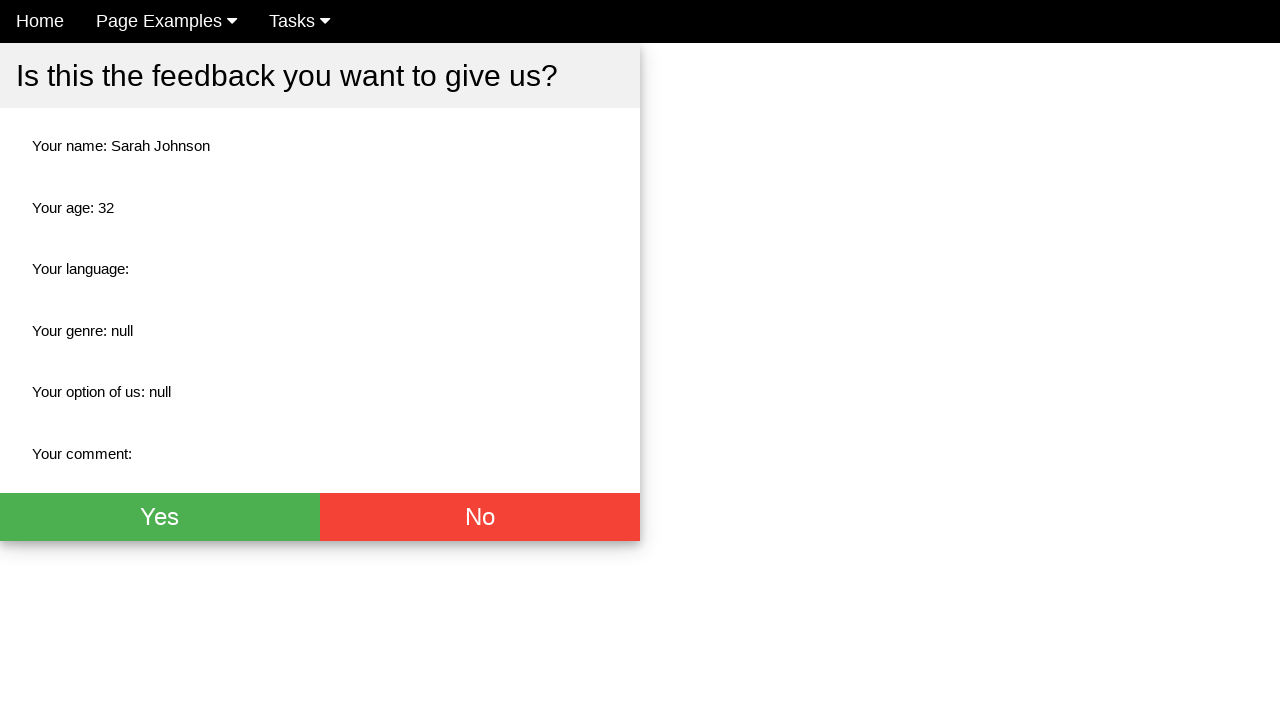